Tests drag and drop functionality by navigating to the drag and drop page and dragging column A to column B

Starting URL: https://the-internet.herokuapp.com/

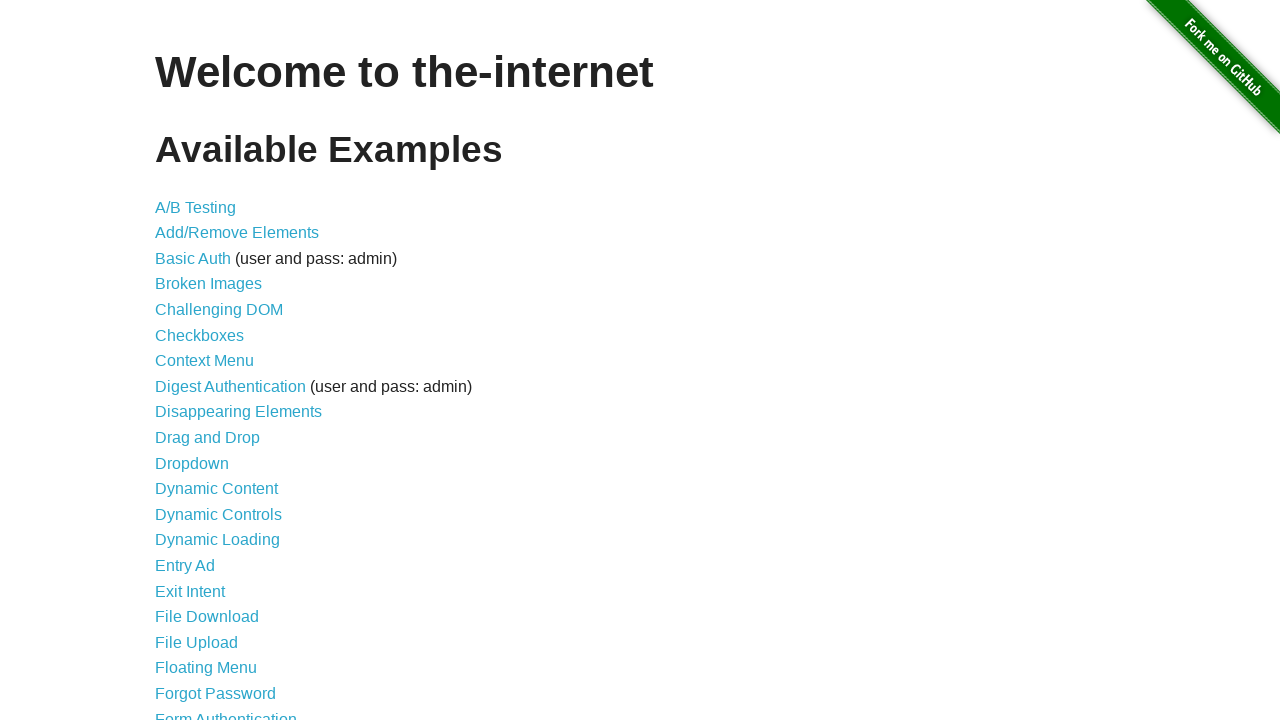

Clicked on the drag and drop link at (208, 438) on a[href='/drag_and_drop']
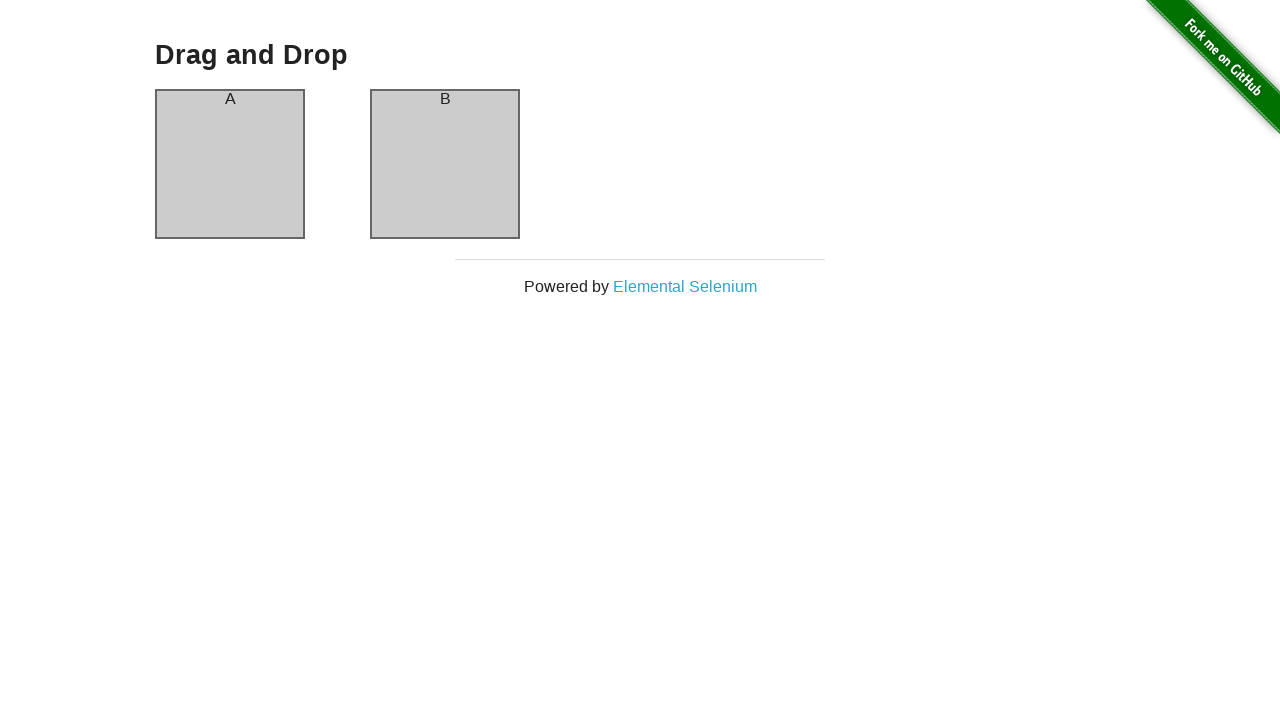

Dragged column A to column B at (445, 164)
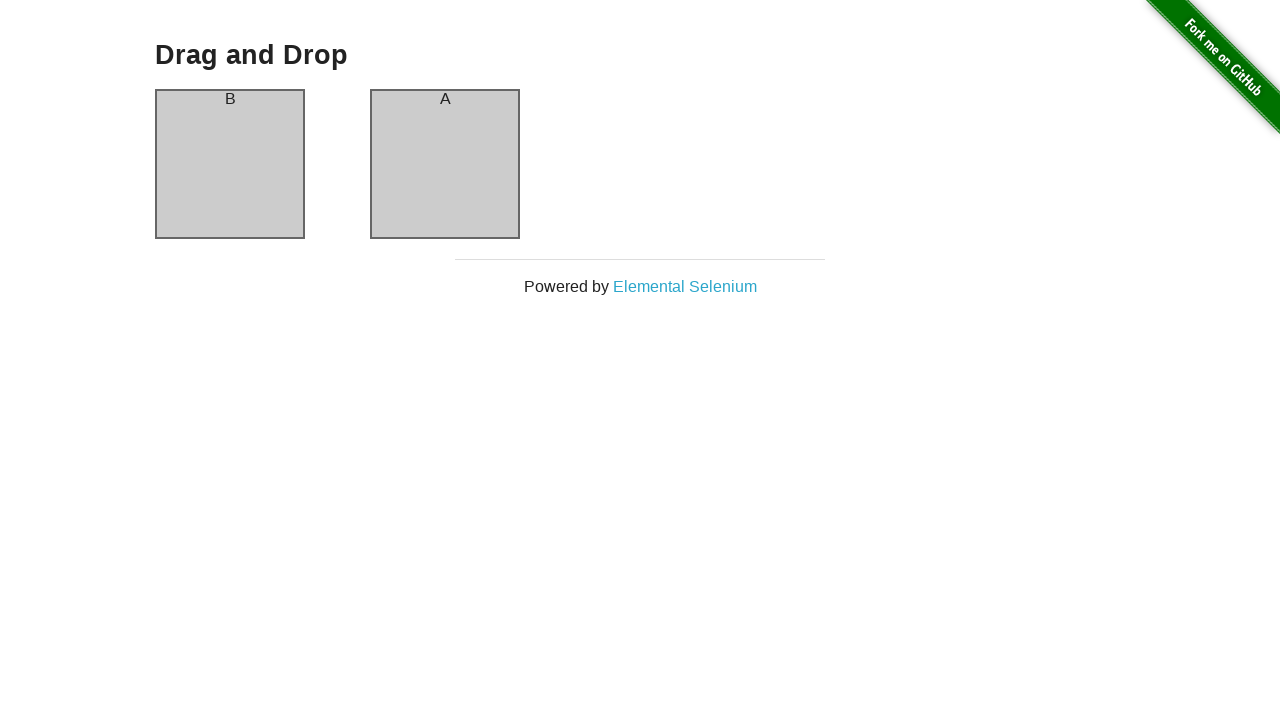

Verified column A is still displayed
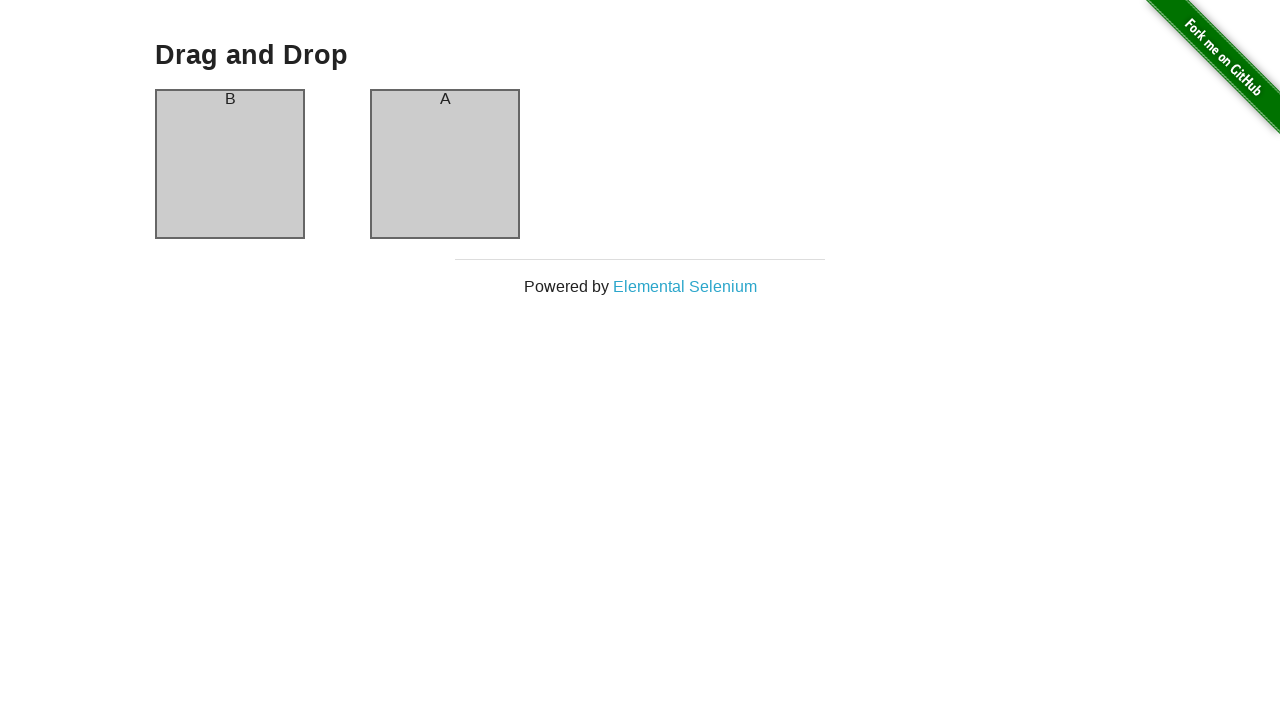

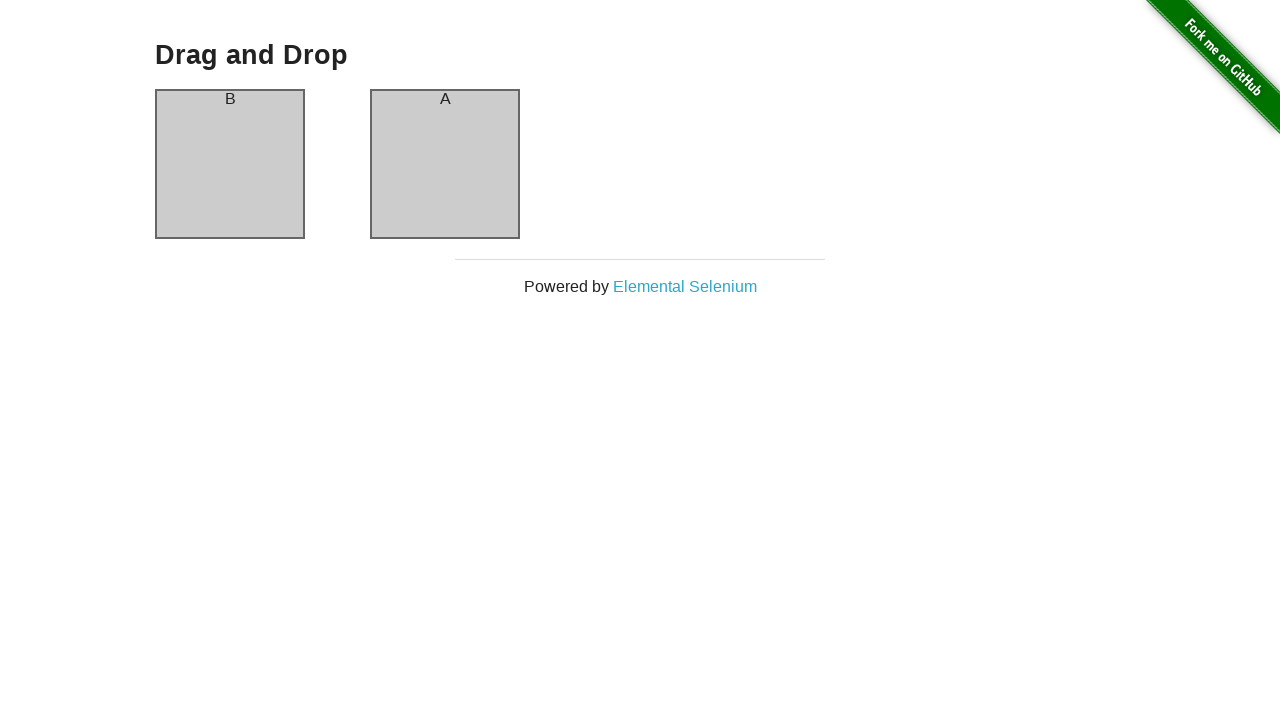